Tests checkbox functionality by clicking all checkboxes except "Others" and then verifying their selected status.

Starting URL: https://www.leafground.com/checkbox.xhtml

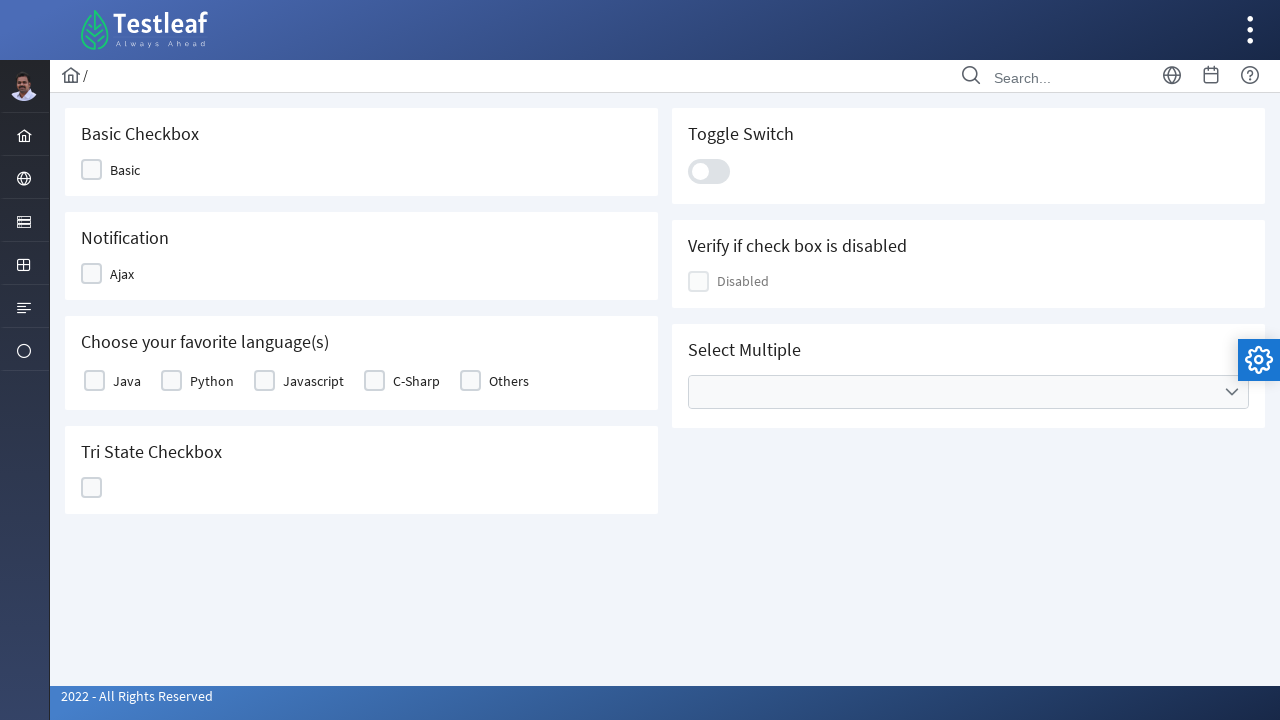

Located all checkbox labels in the basic checkbox table
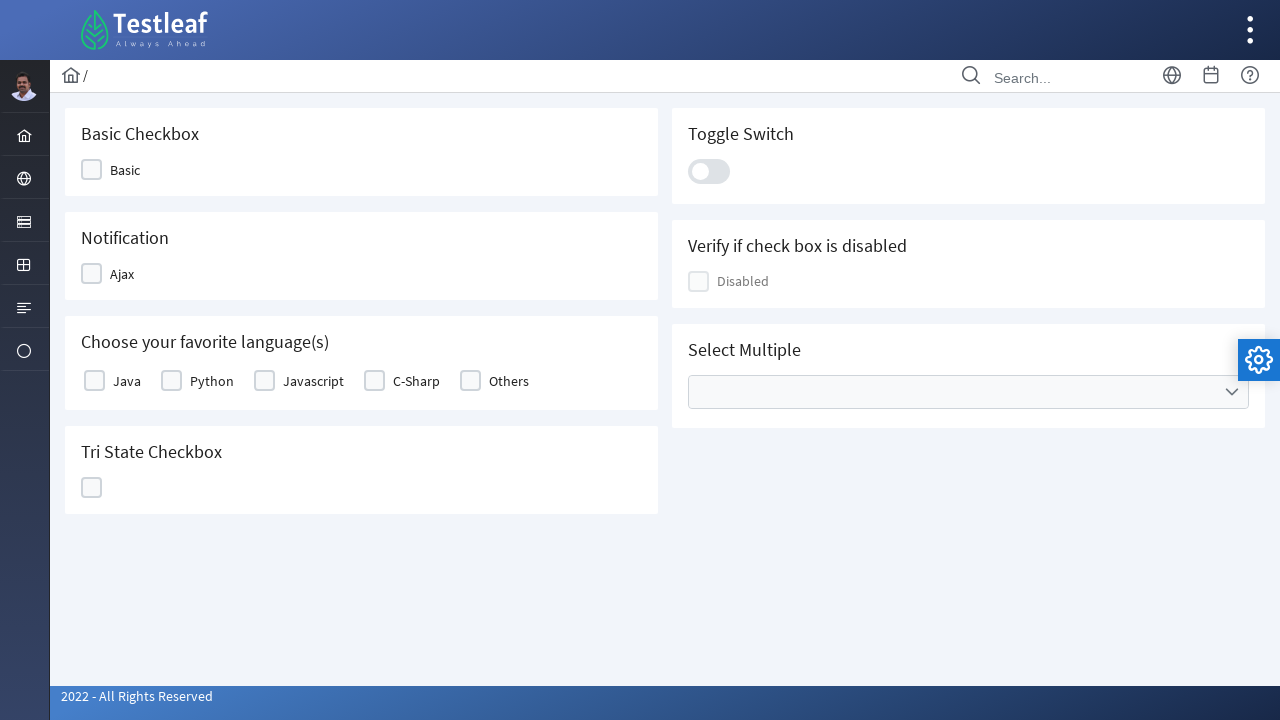

Found 5 checkboxes in total
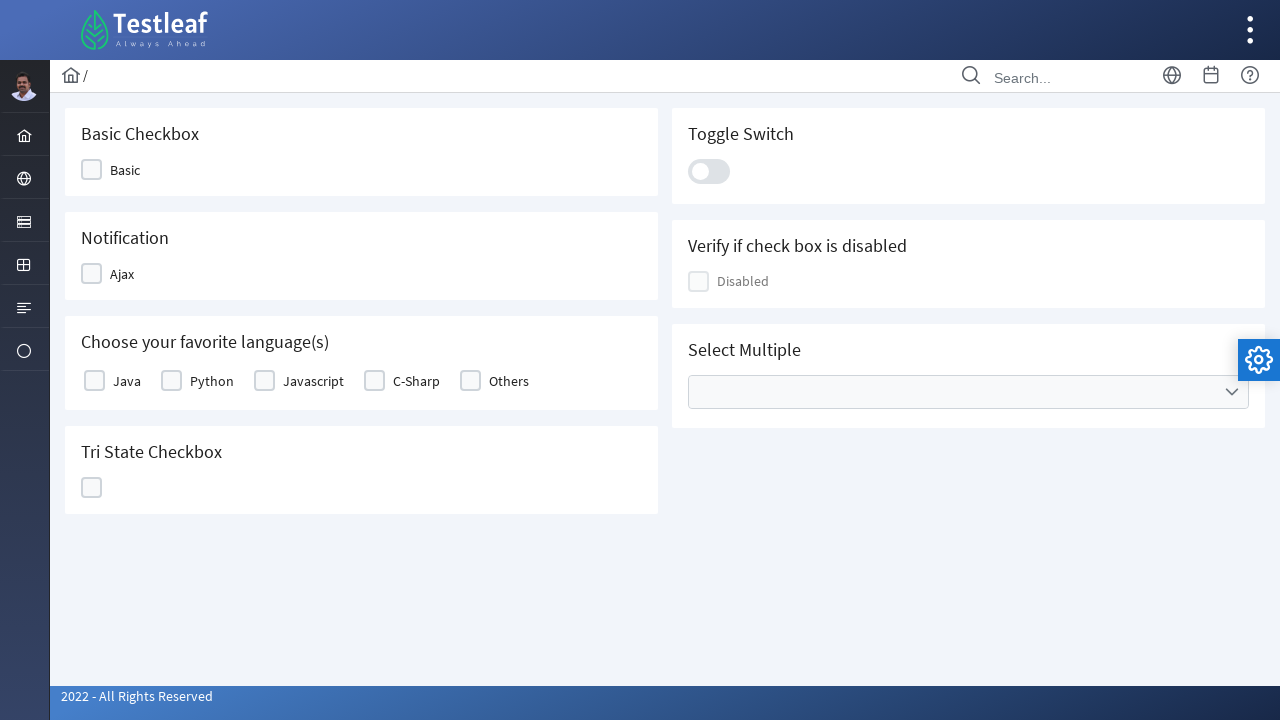

Retrieved checkbox label at index 0
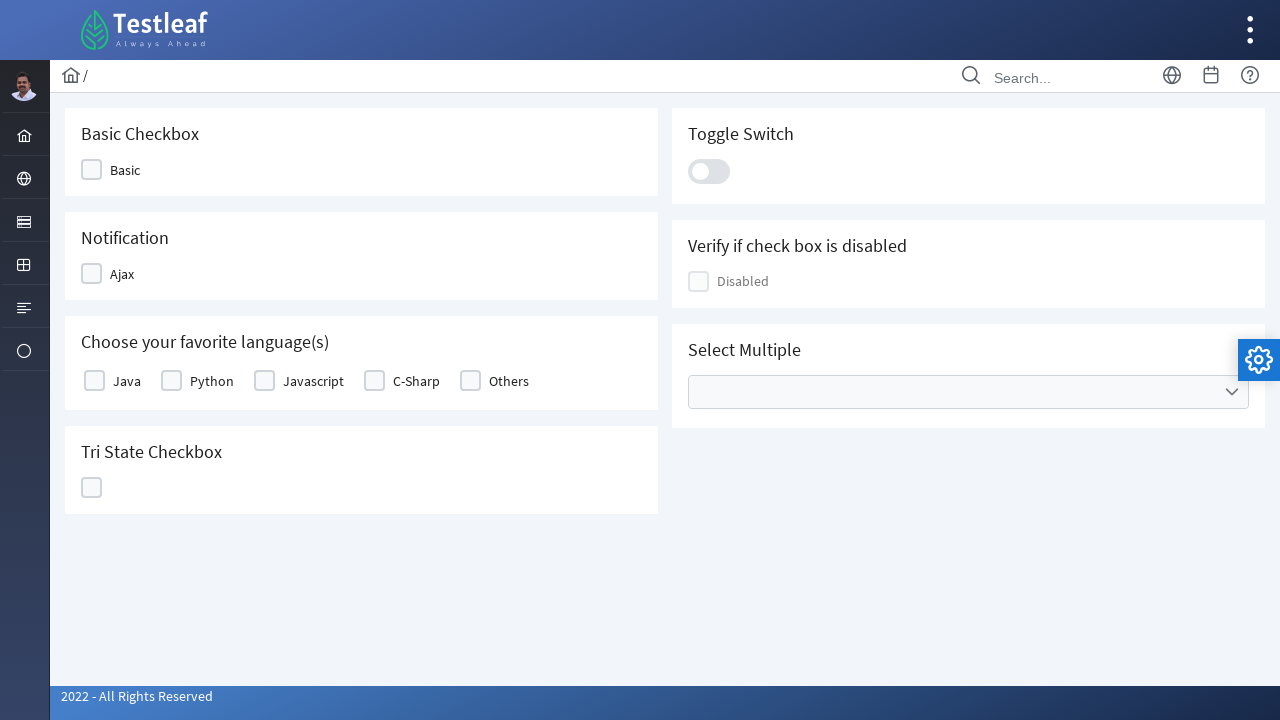

Checkbox label text retrieved: 'Java'
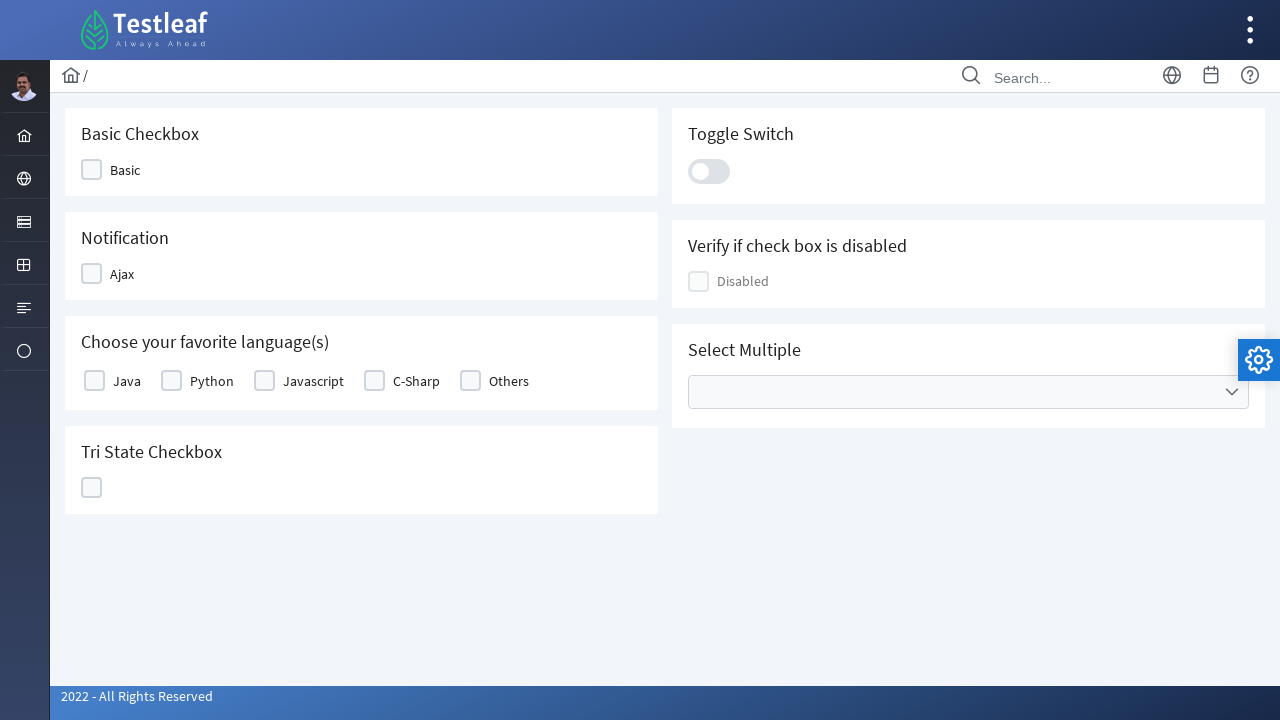

Clicked checkbox 'Java' at (127, 381) on xpath=//table[@id='j_idt87:basic']//label >> nth=0
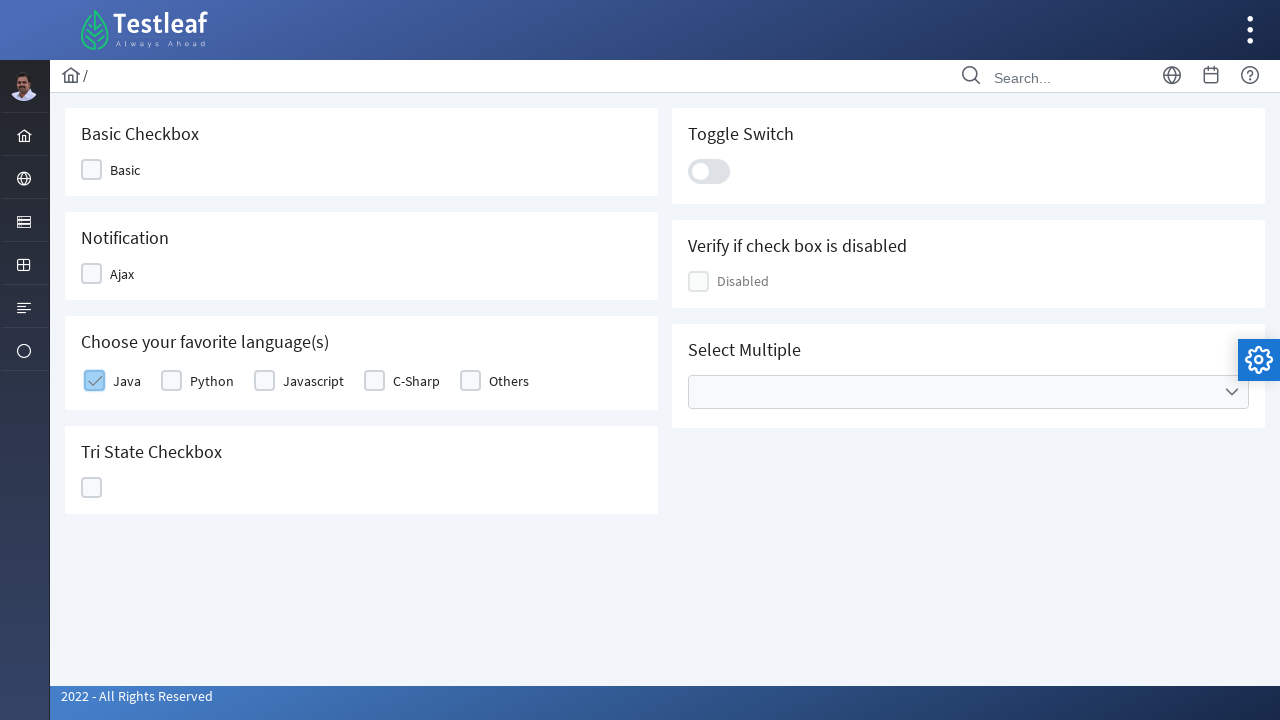

Retrieved checkbox label at index 1
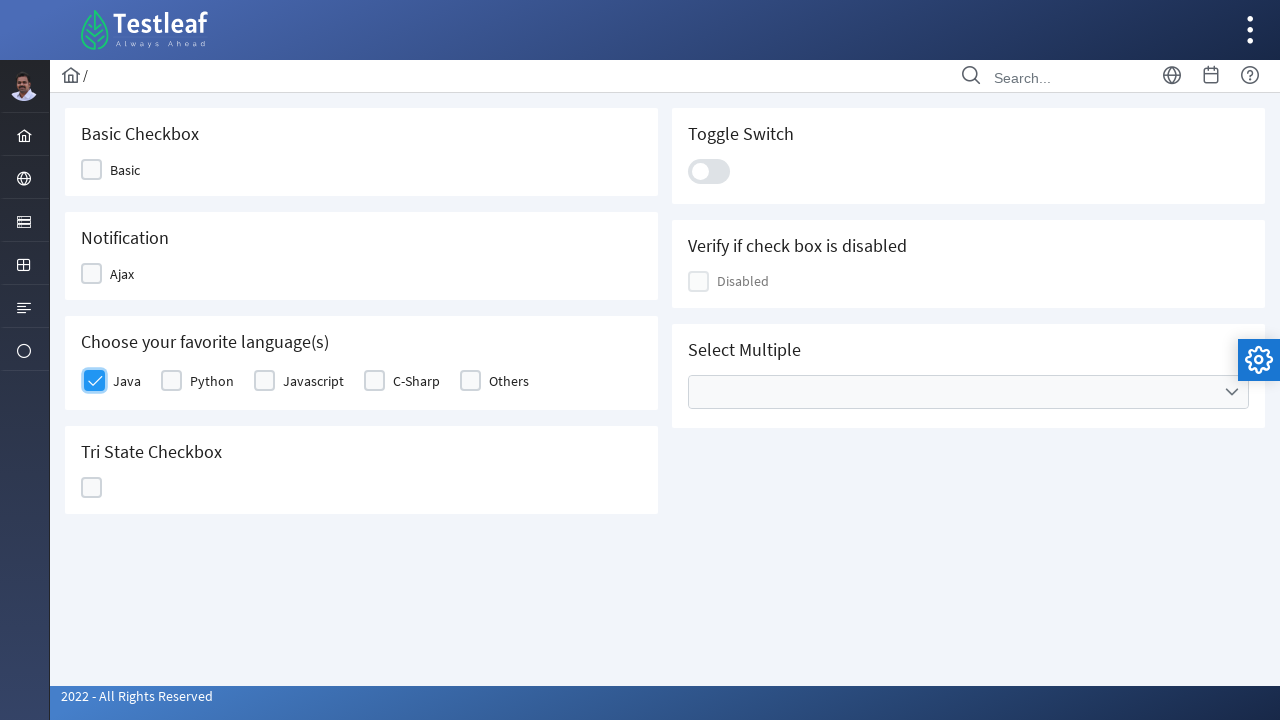

Checkbox label text retrieved: 'Python'
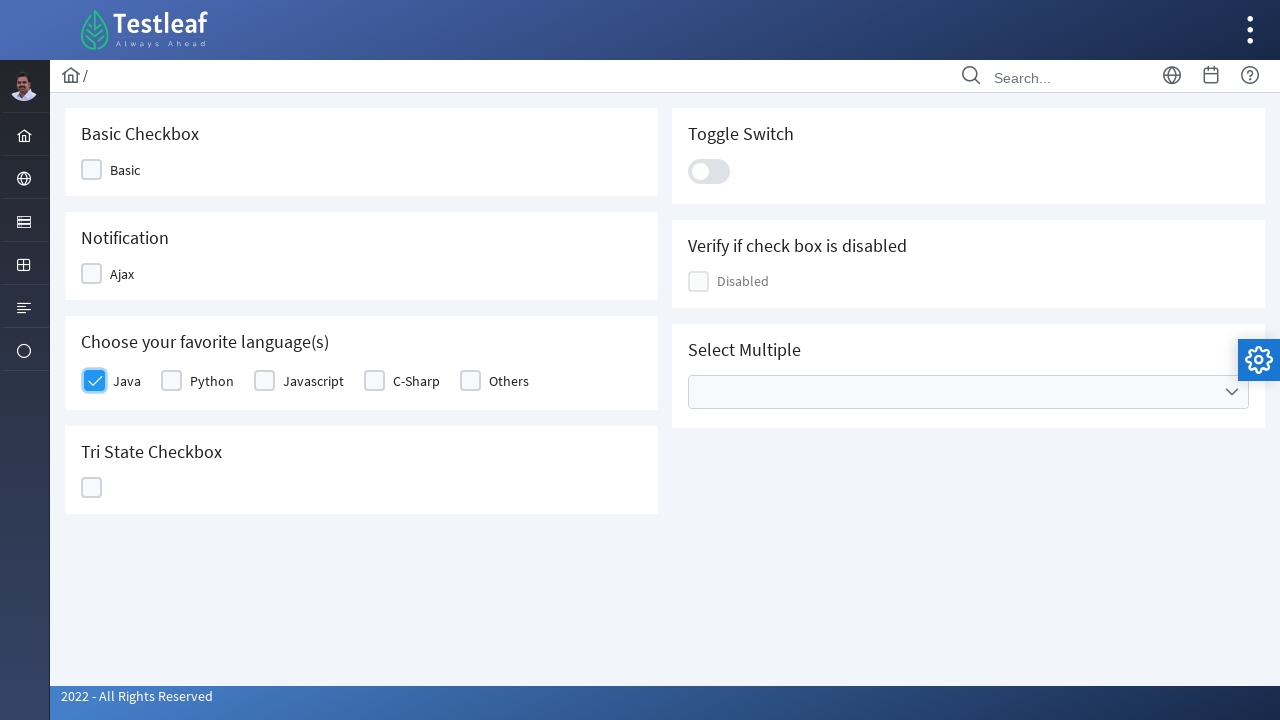

Clicked checkbox 'Python' at (212, 381) on xpath=//table[@id='j_idt87:basic']//label >> nth=1
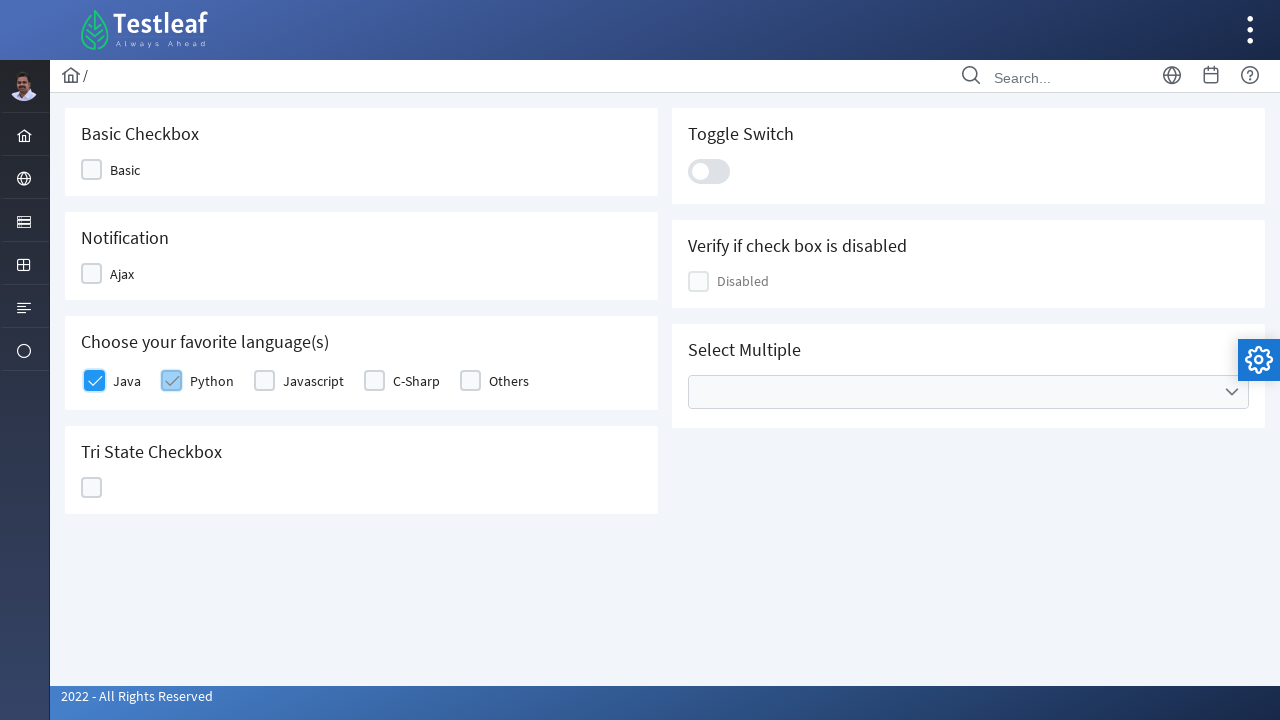

Retrieved checkbox label at index 2
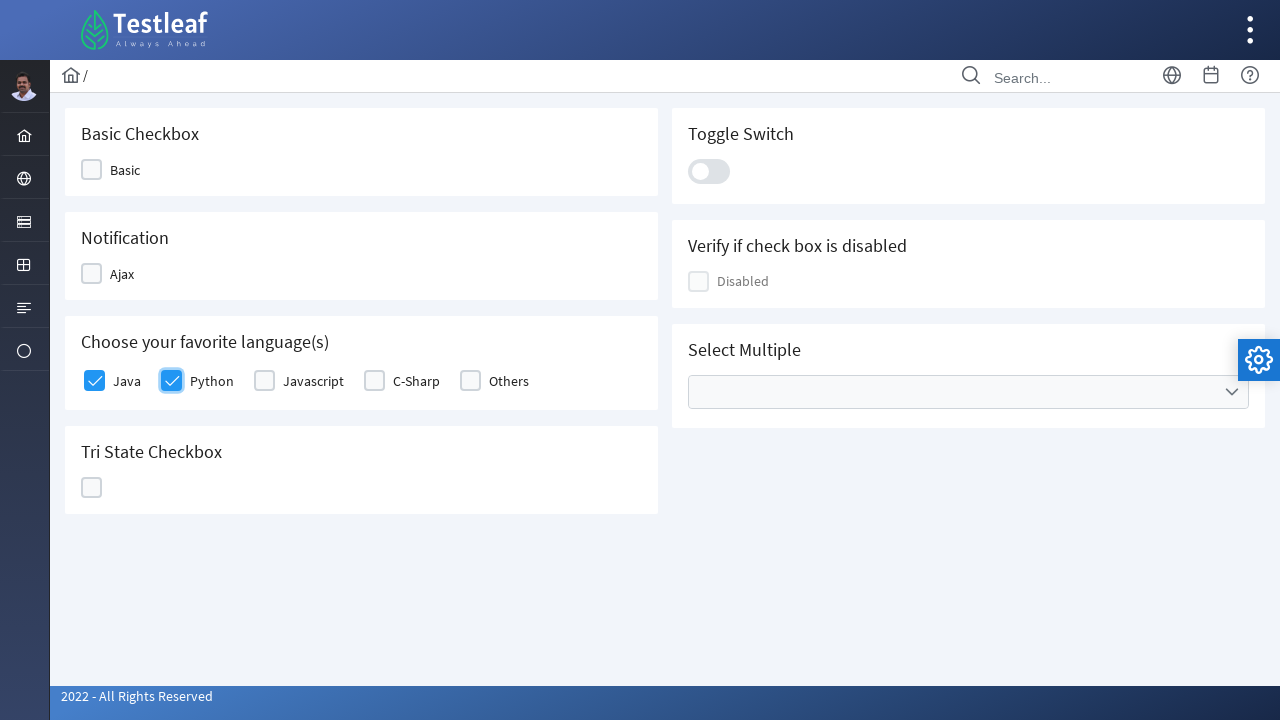

Checkbox label text retrieved: 'Javascript'
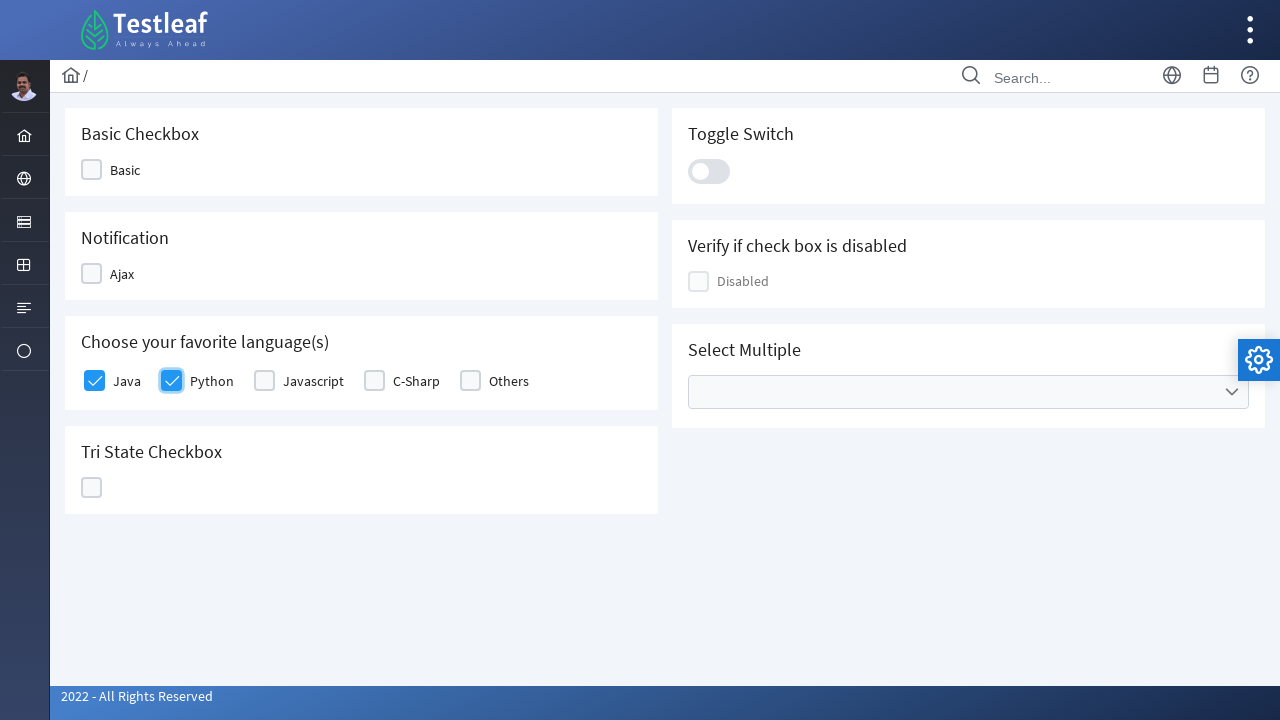

Clicked checkbox 'Javascript' at (314, 381) on xpath=//table[@id='j_idt87:basic']//label >> nth=2
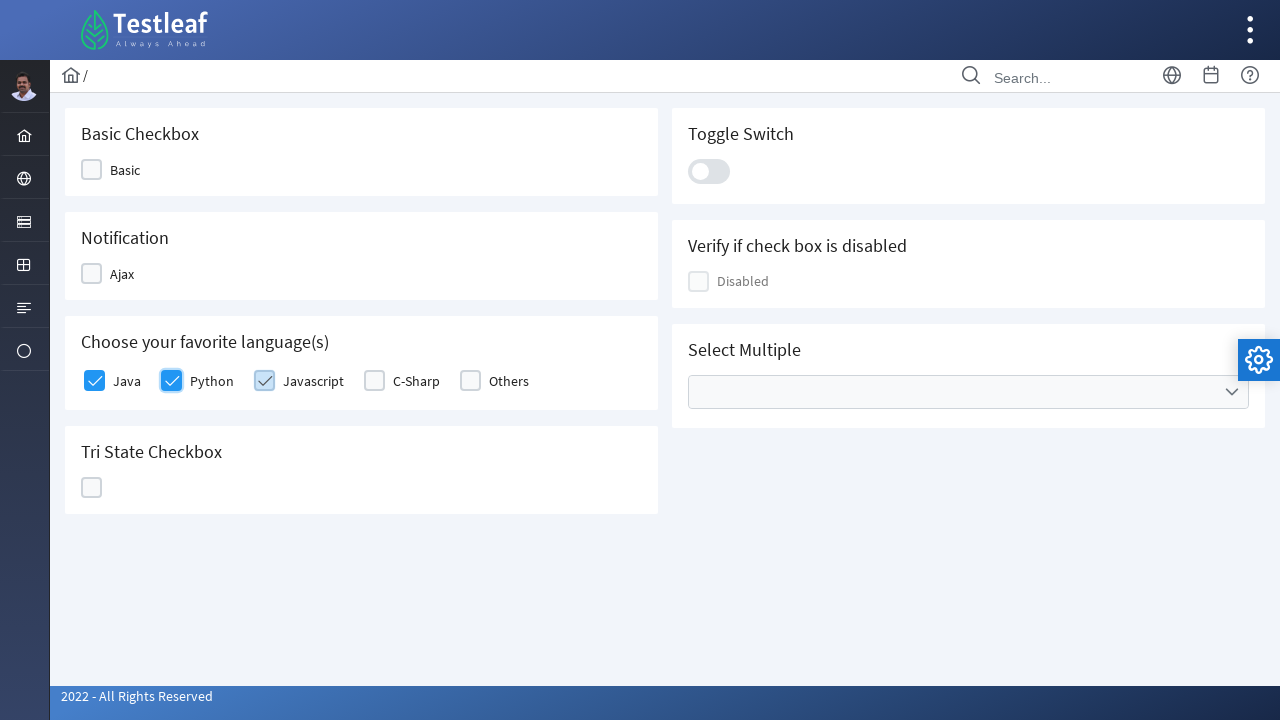

Retrieved checkbox label at index 3
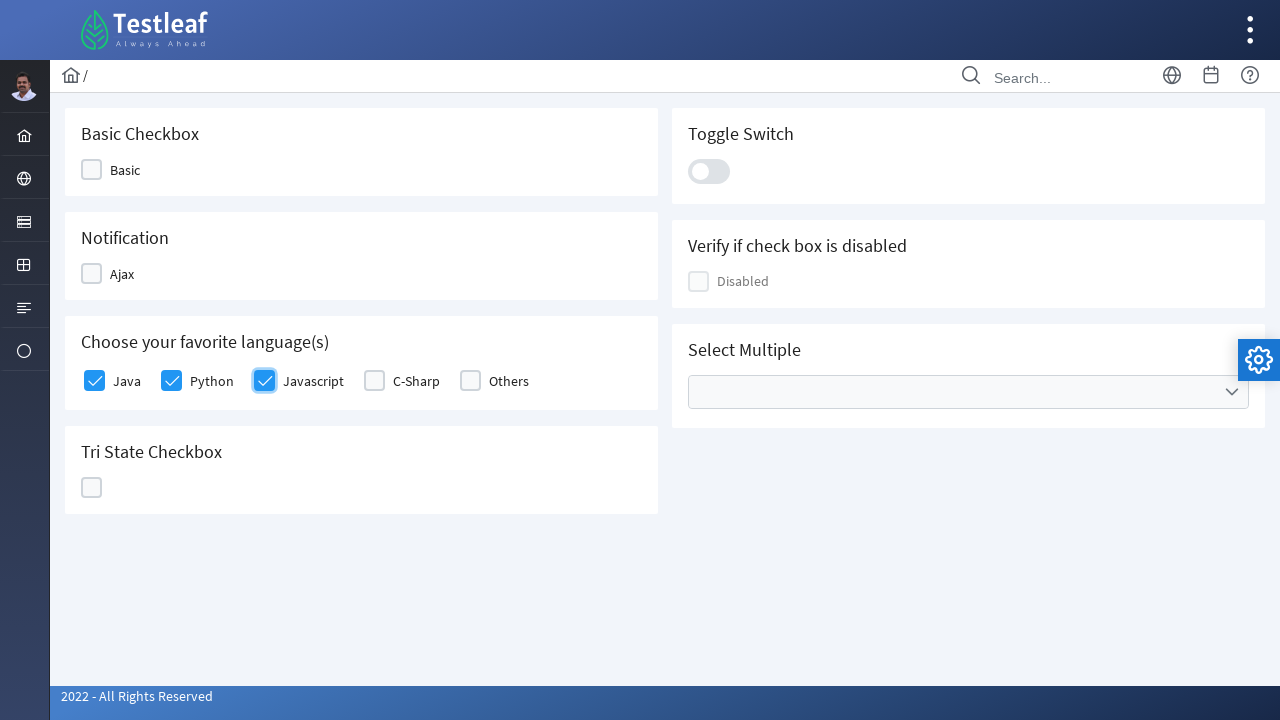

Checkbox label text retrieved: 'C-Sharp'
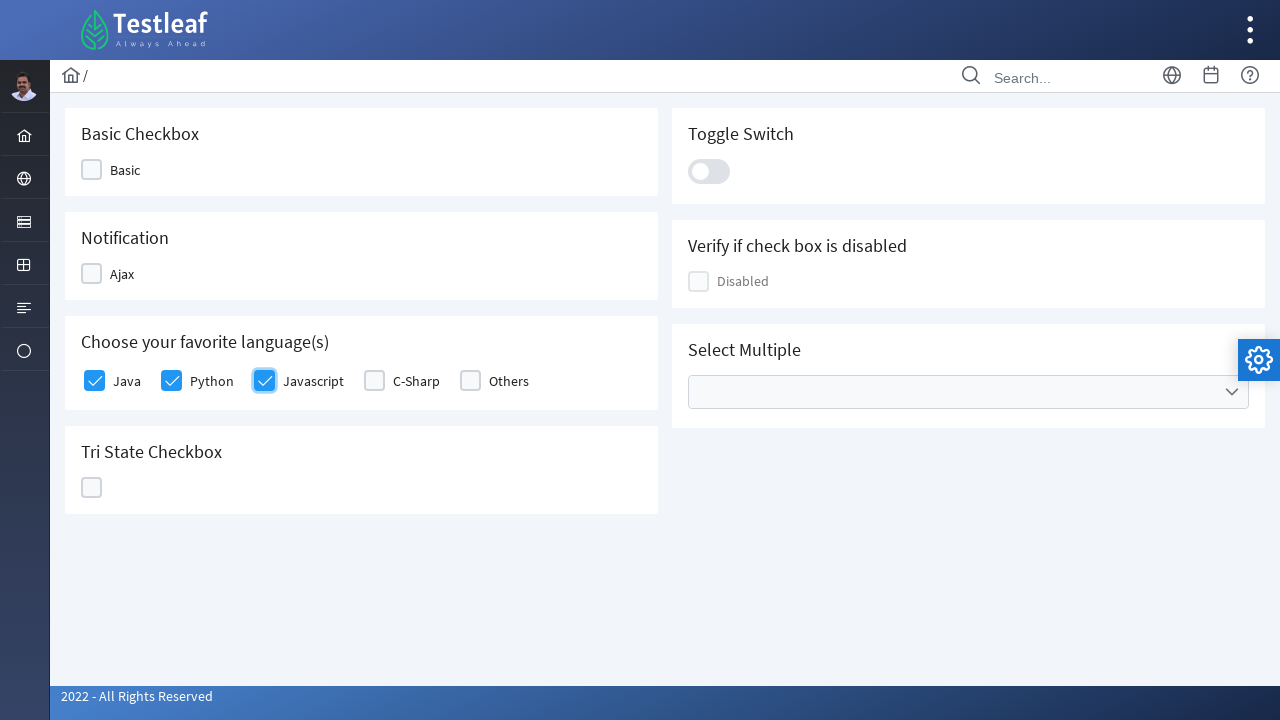

Clicked checkbox 'C-Sharp' at (416, 381) on xpath=//table[@id='j_idt87:basic']//label >> nth=3
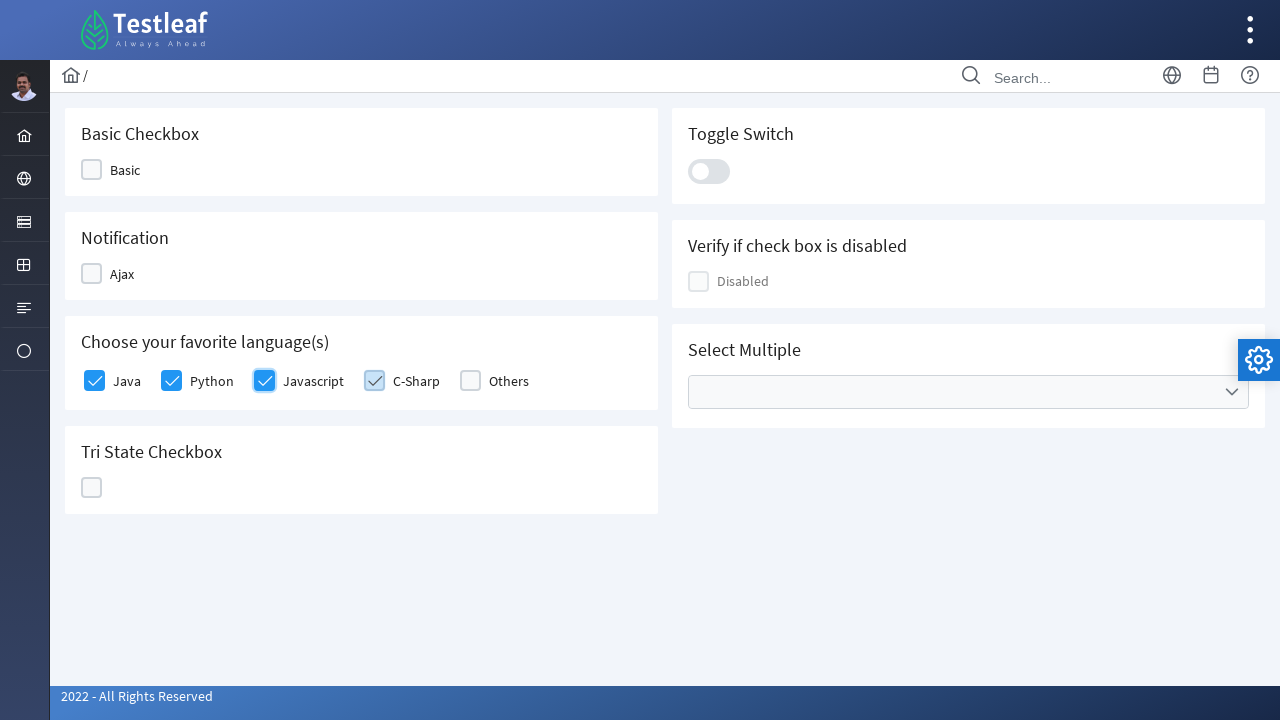

Retrieved checkbox label at index 4
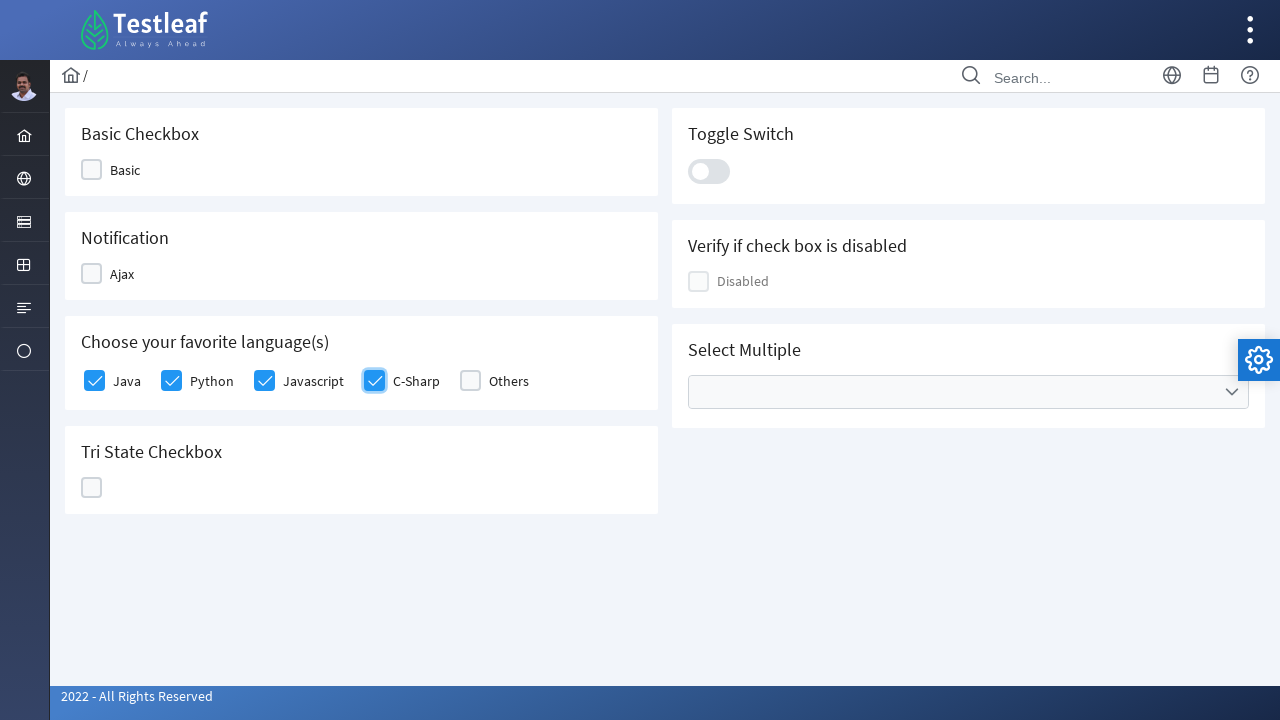

Checkbox label text retrieved: 'Others'
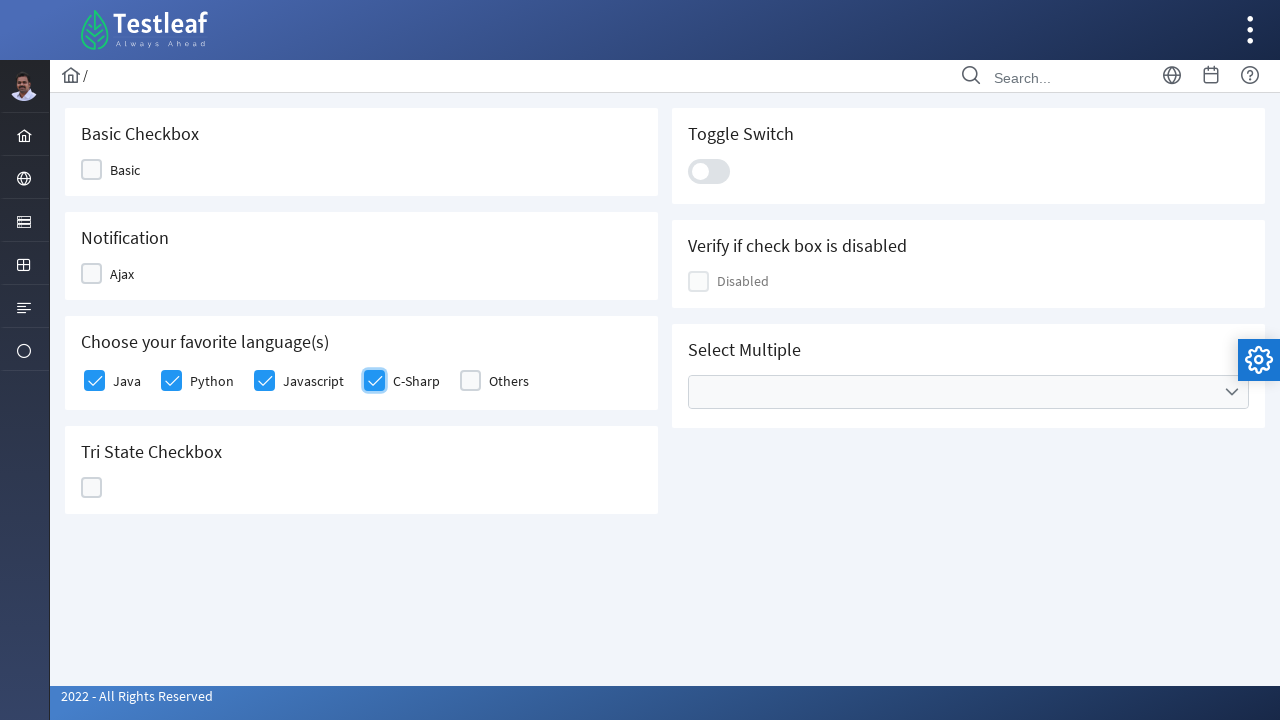

Waited 500ms for checkbox state to settle
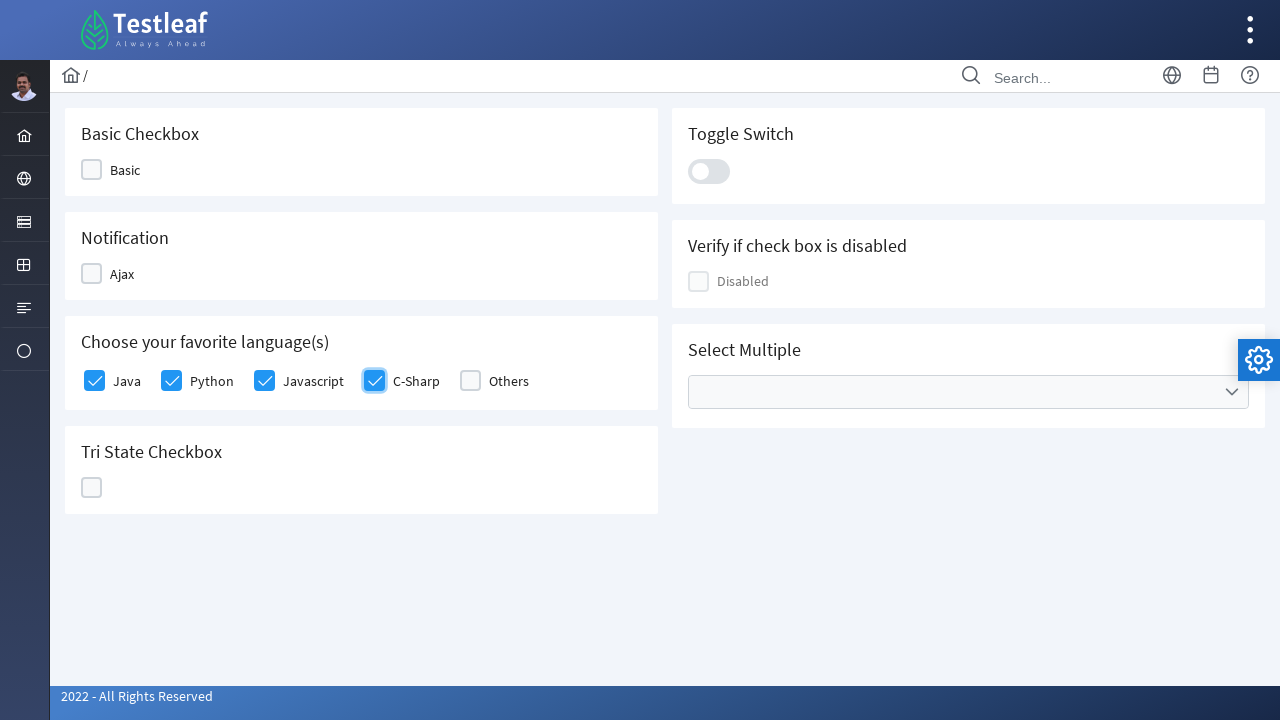

Located checkbox input element at index 1
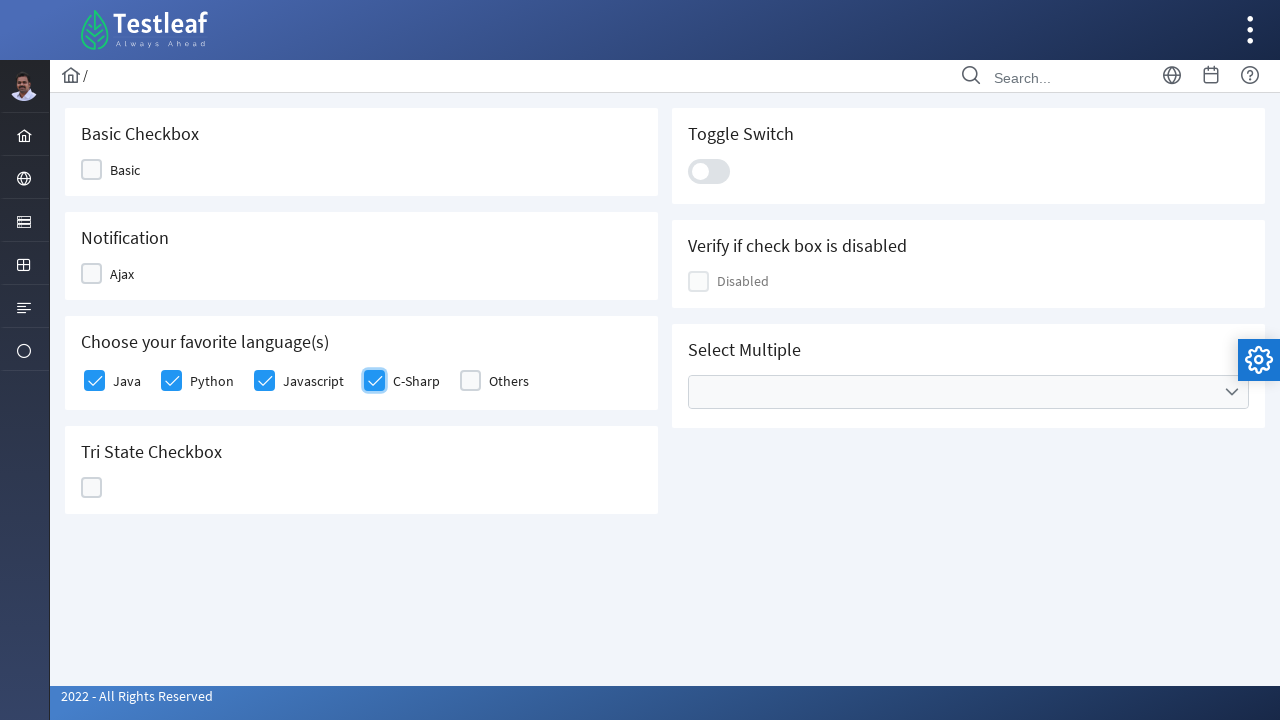

CheckBox 1 selected status is: True
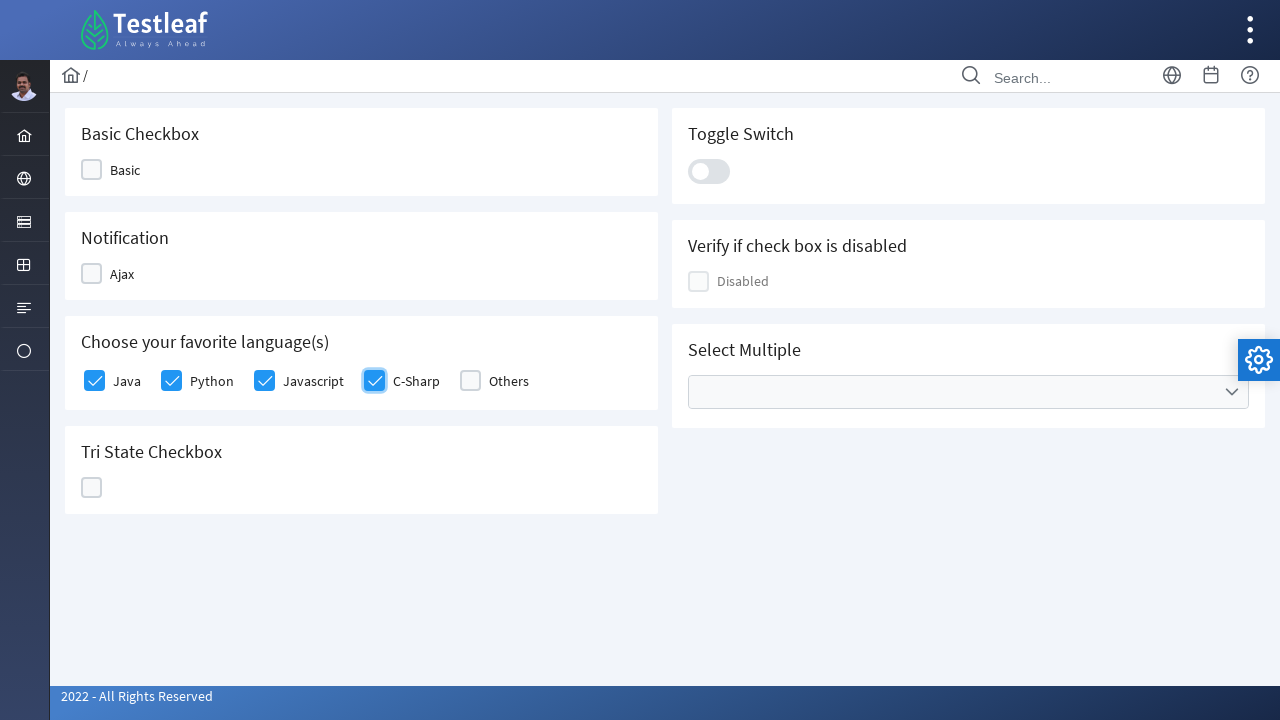

Located checkbox input element at index 2
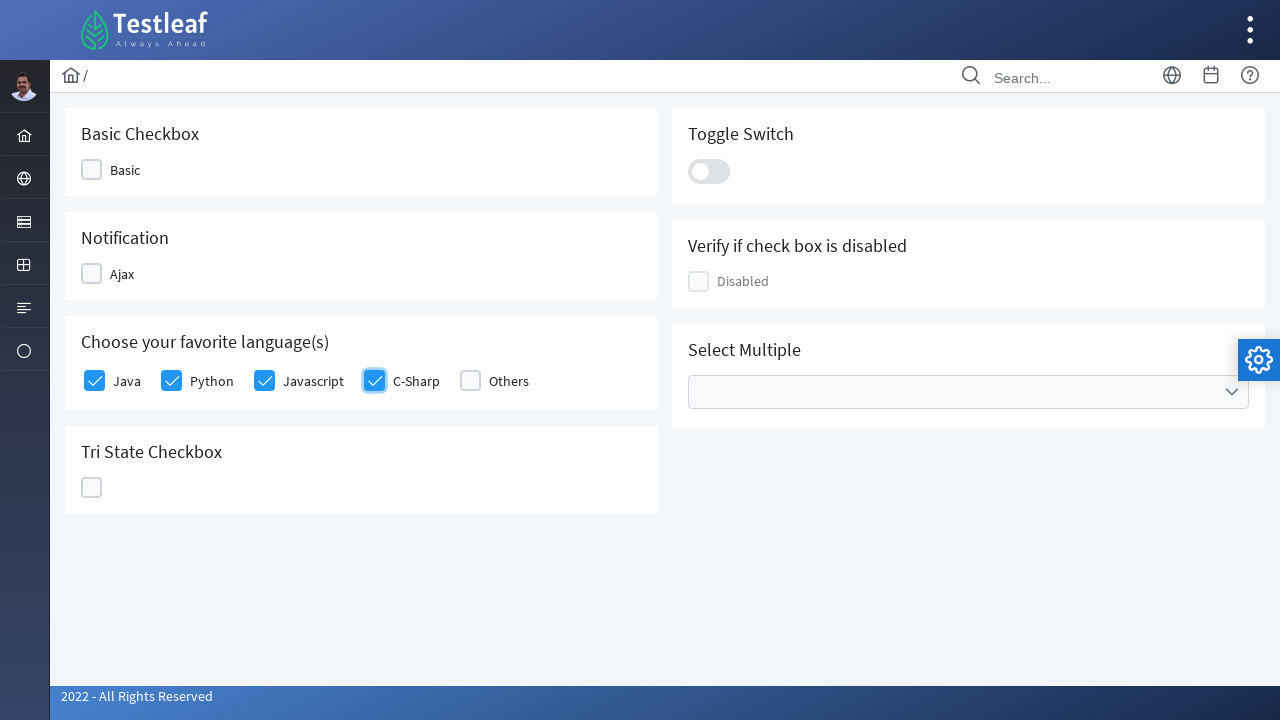

CheckBox 2 selected status is: True
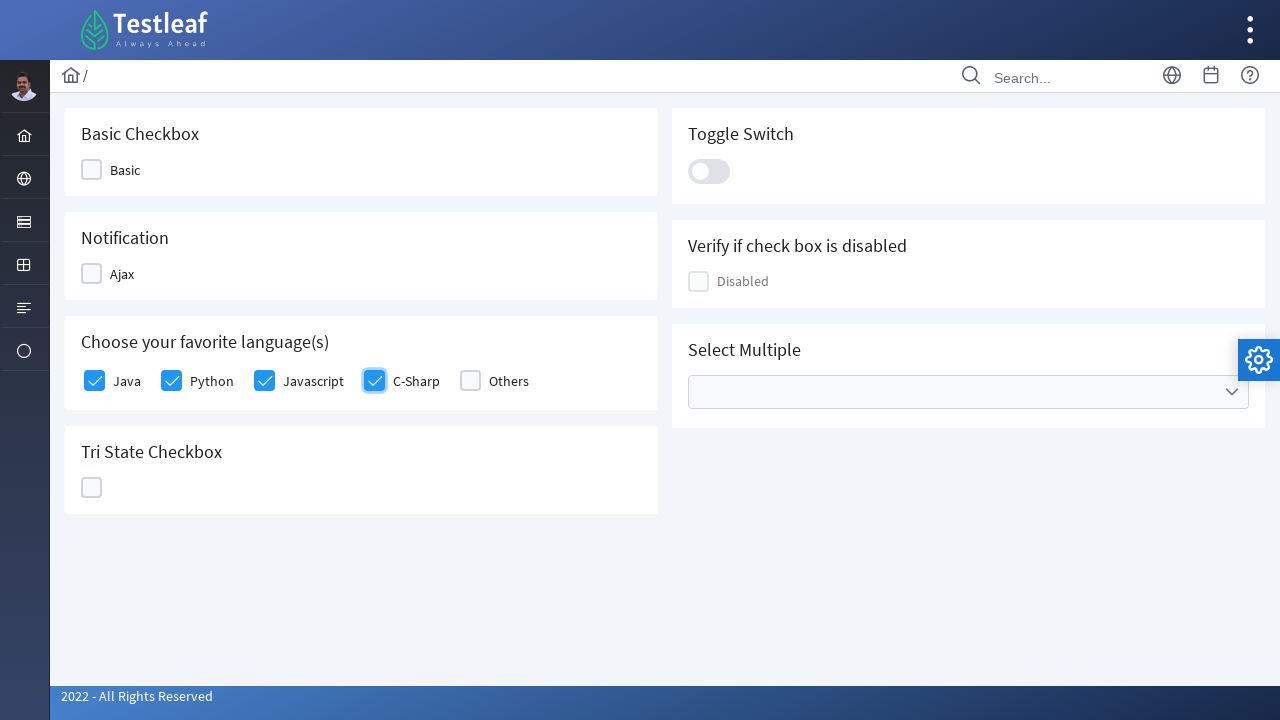

Located checkbox input element at index 3
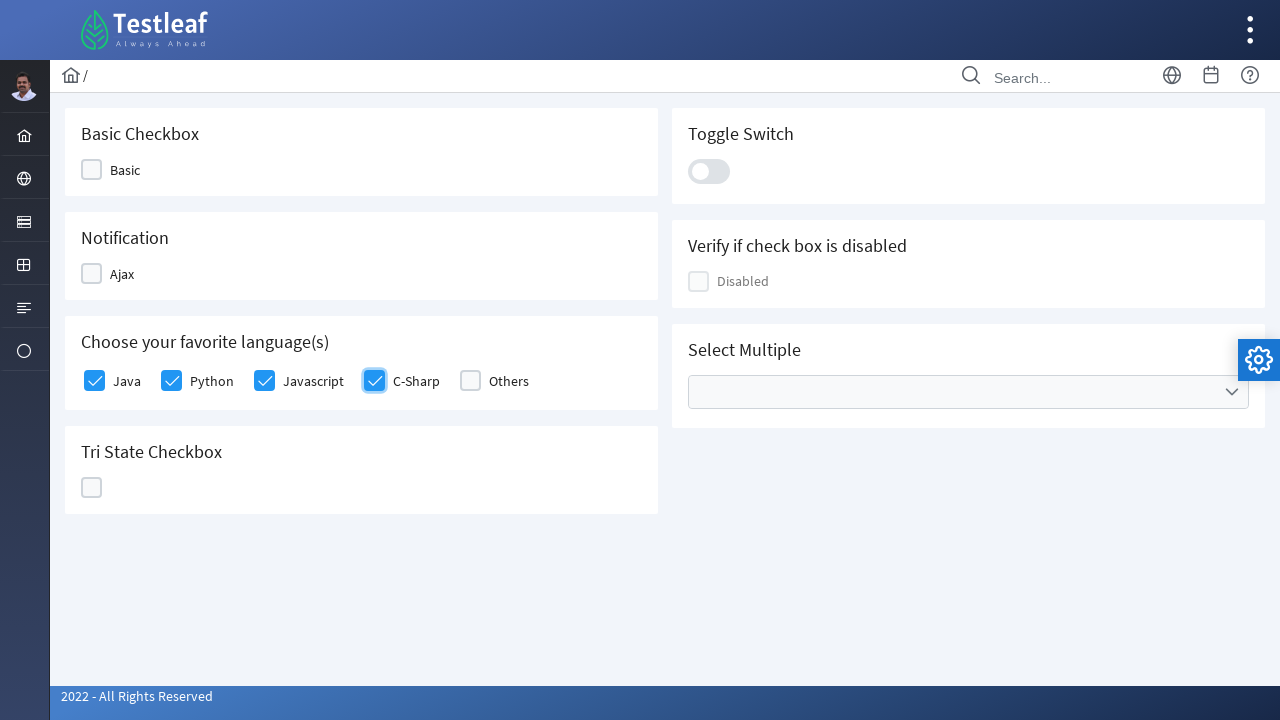

CheckBox 3 selected status is: True
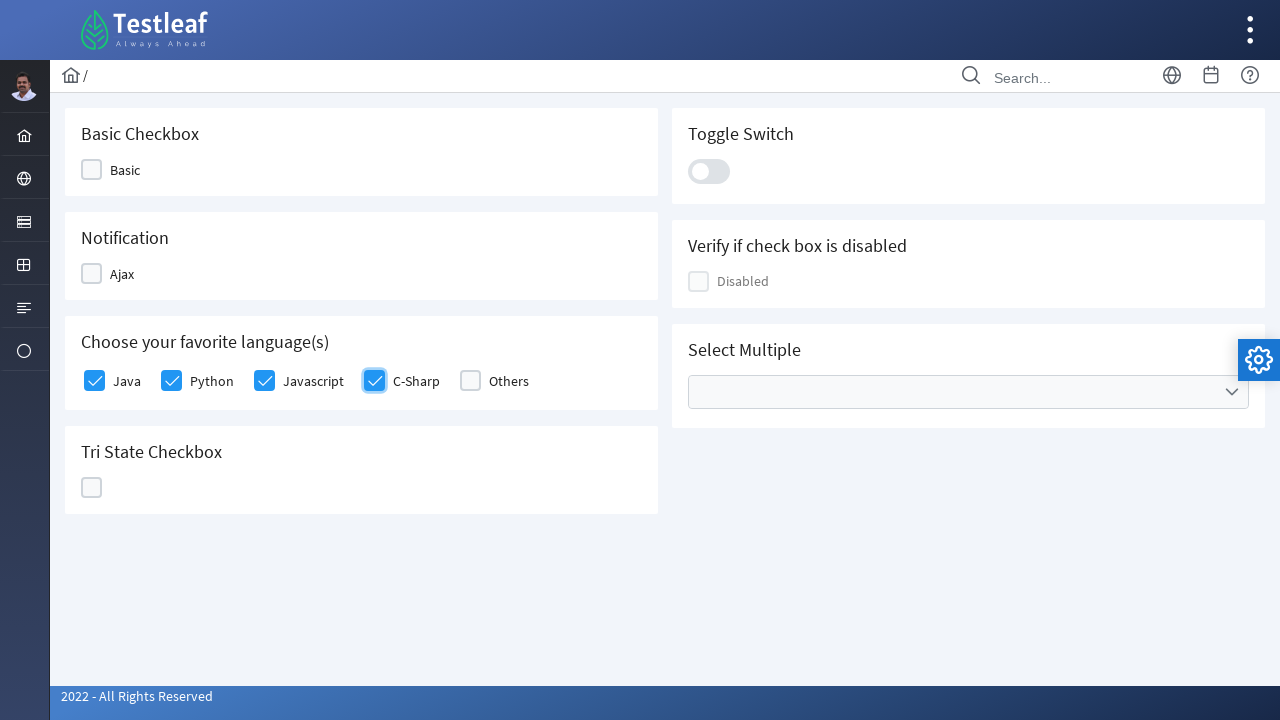

Located checkbox input element at index 4
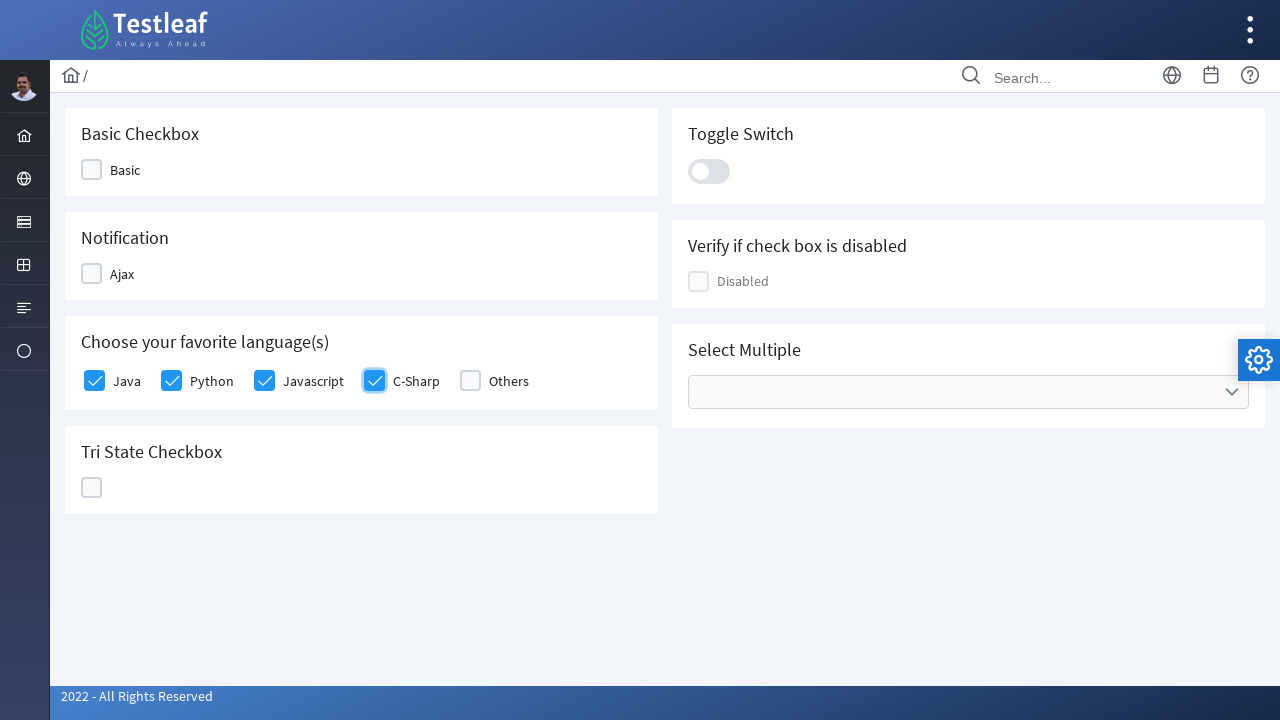

CheckBox 4 selected status is: True
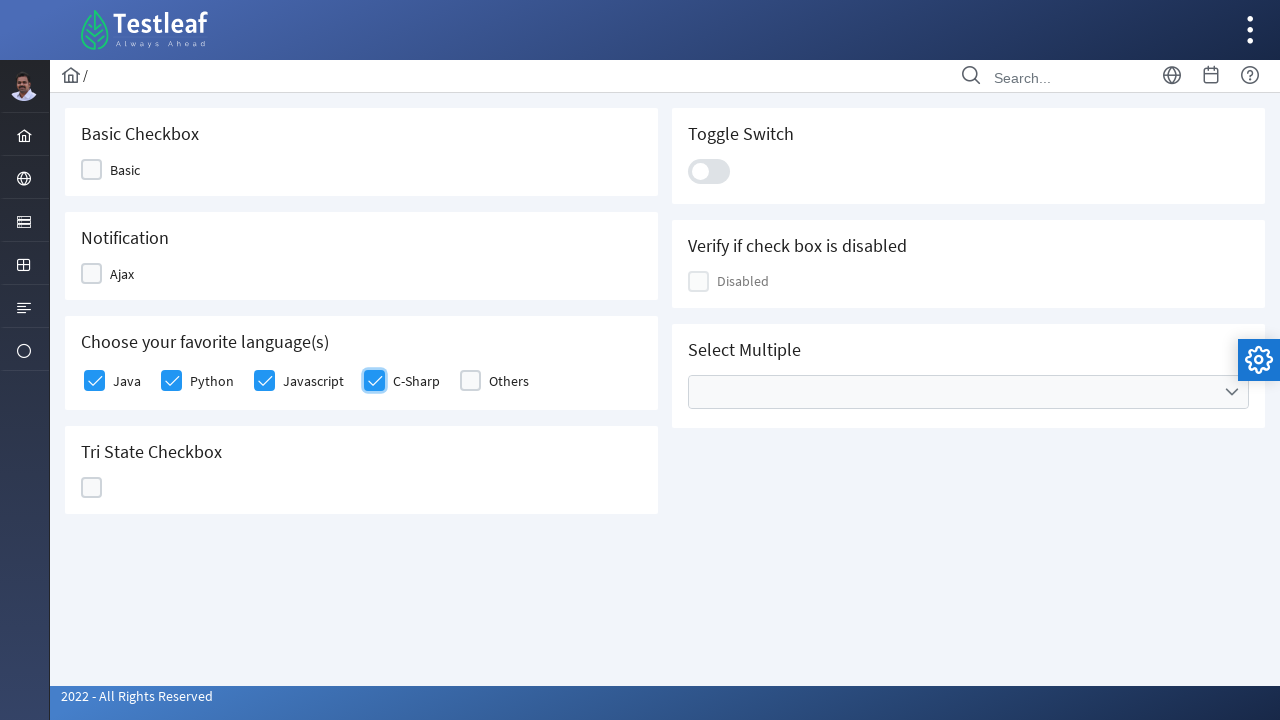

Located checkbox input element at index 5
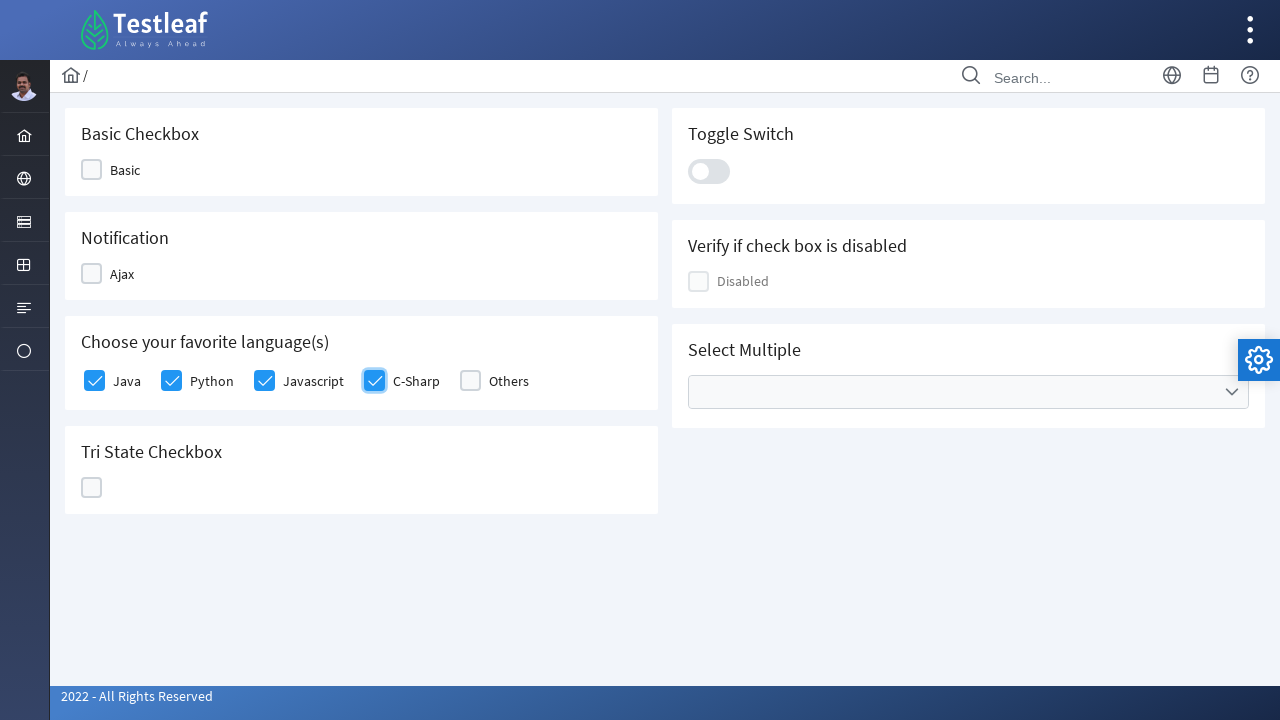

CheckBox 5 selected status is: False
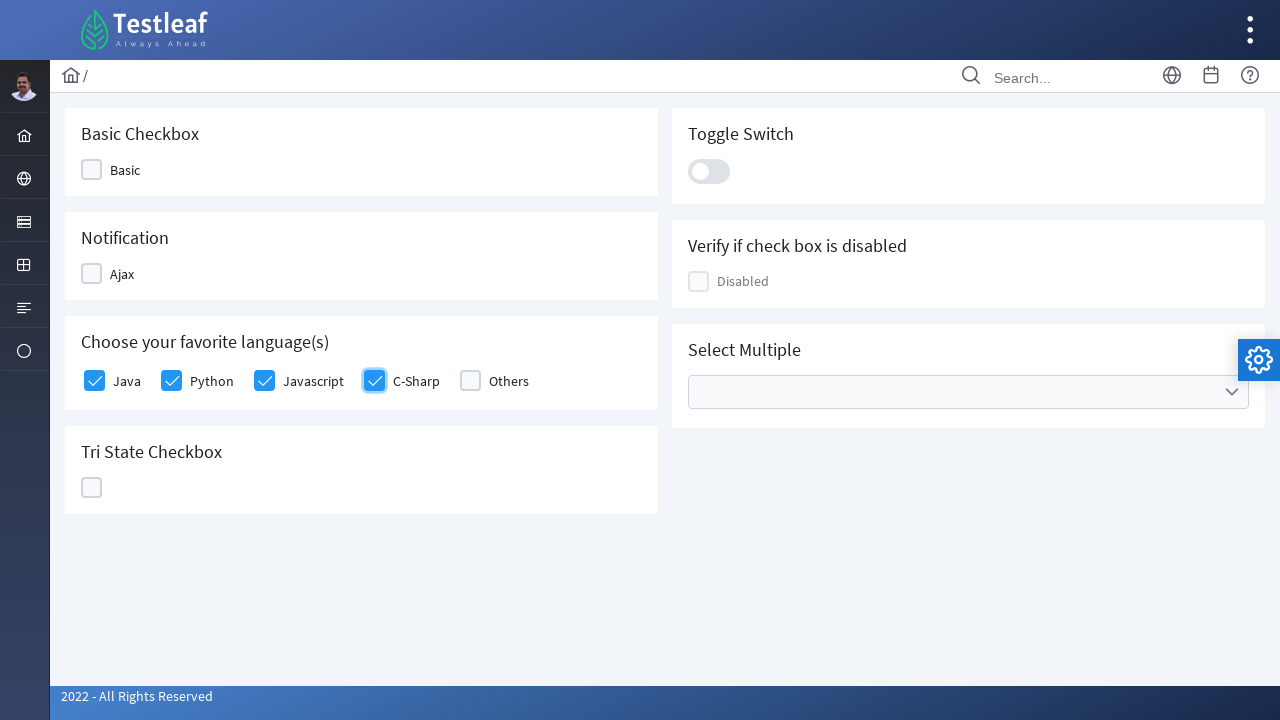

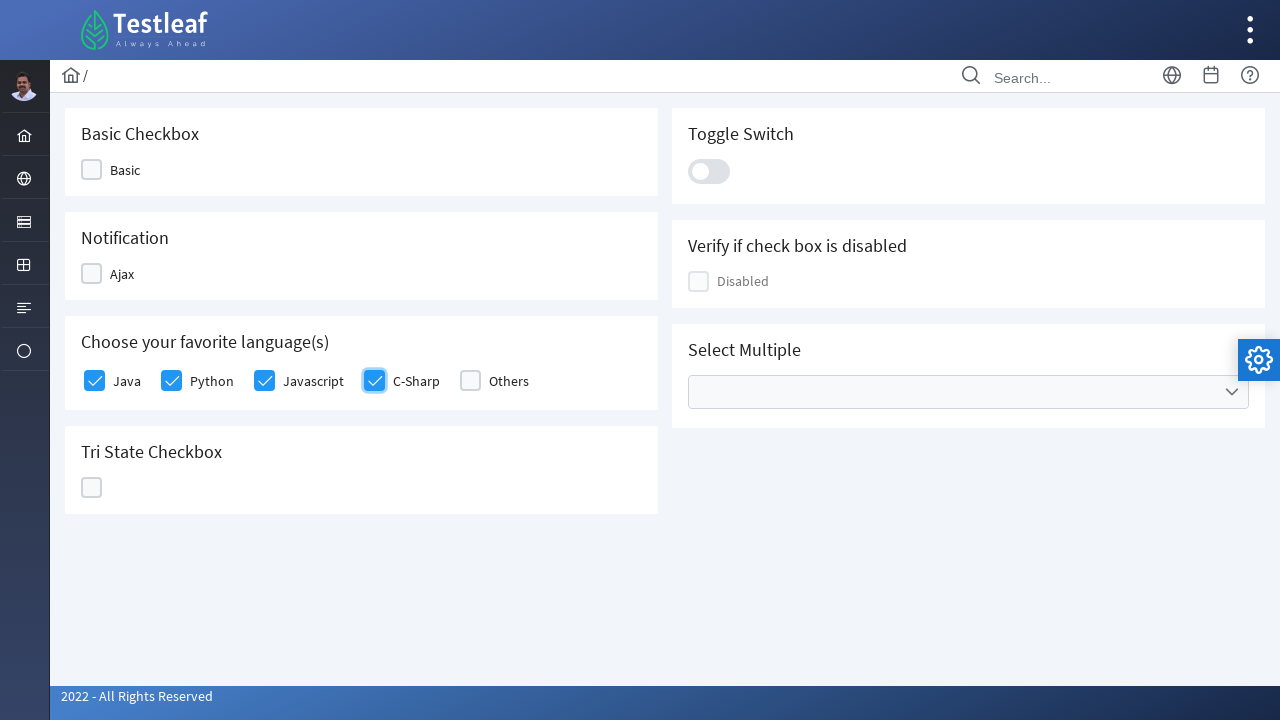